Tests browser window maximize functionality by navigating to a blog page and maximizing the browser window.

Starting URL: https://omayo.blogspot.com/

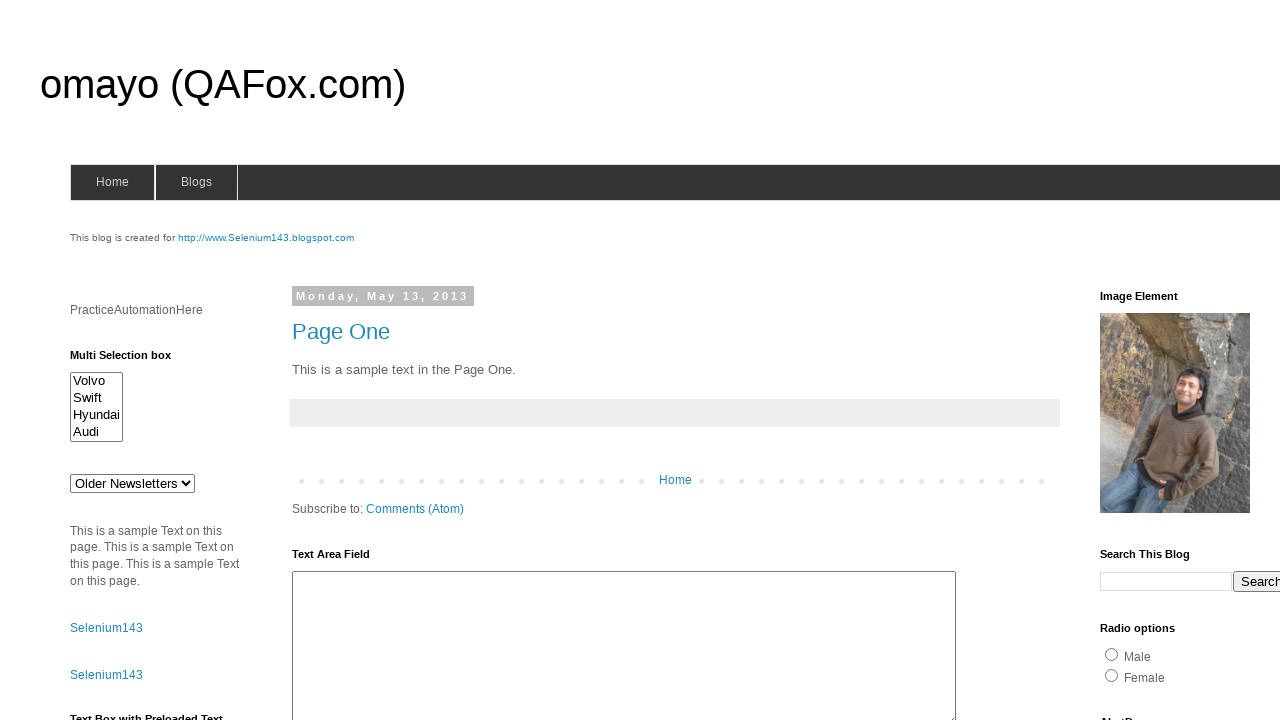

Retrieved initial viewport size
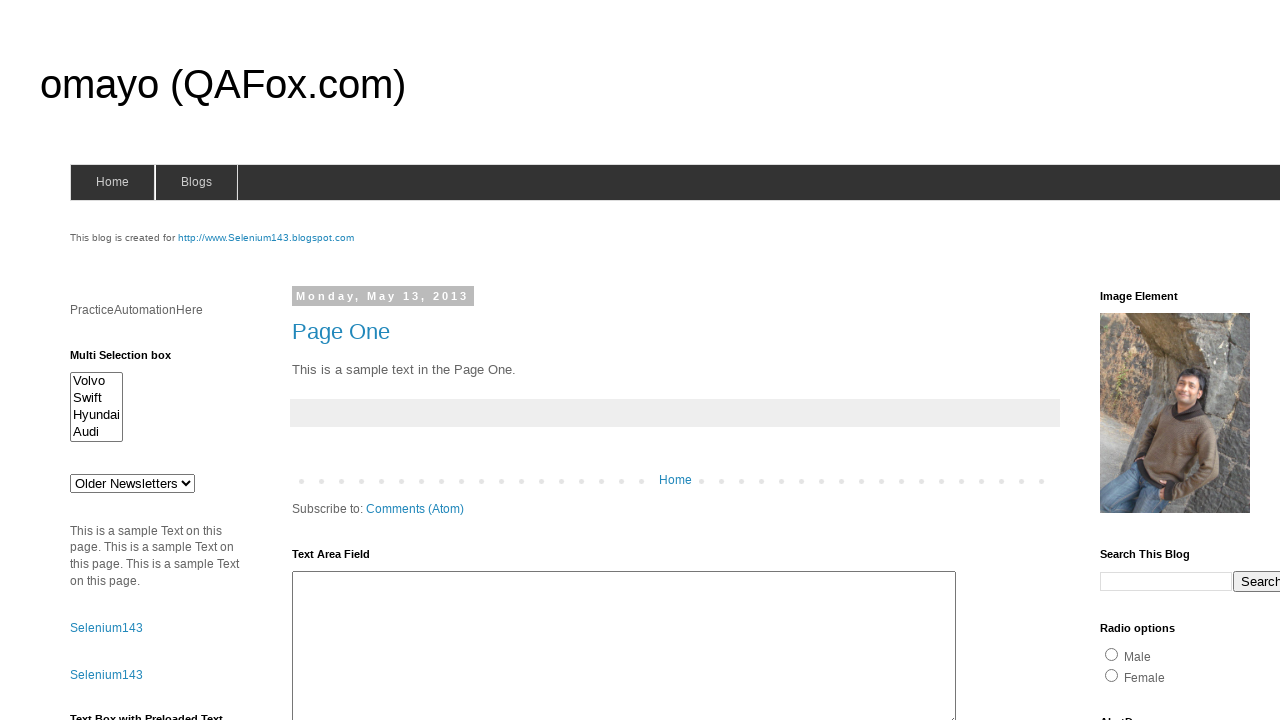

Set viewport size to 1920x1080 to maximize window
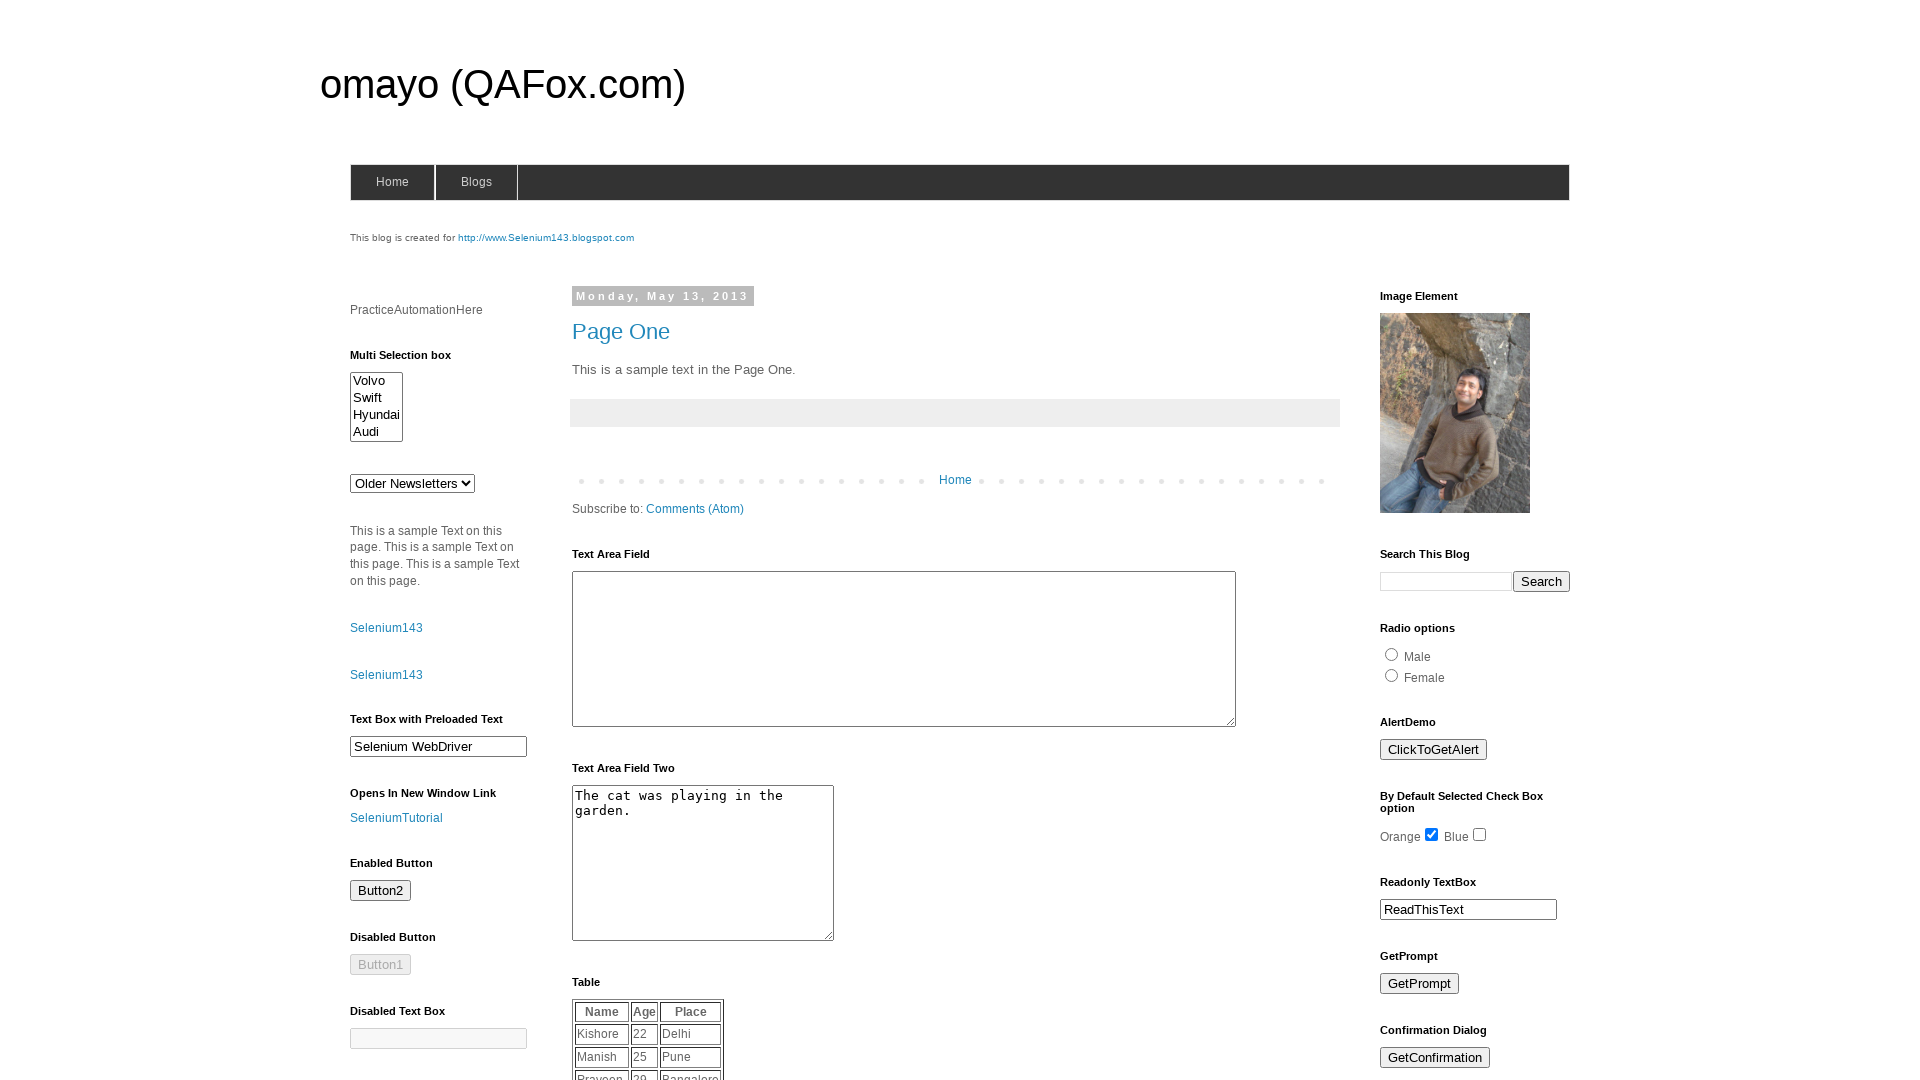

Retrieved new maximized viewport size
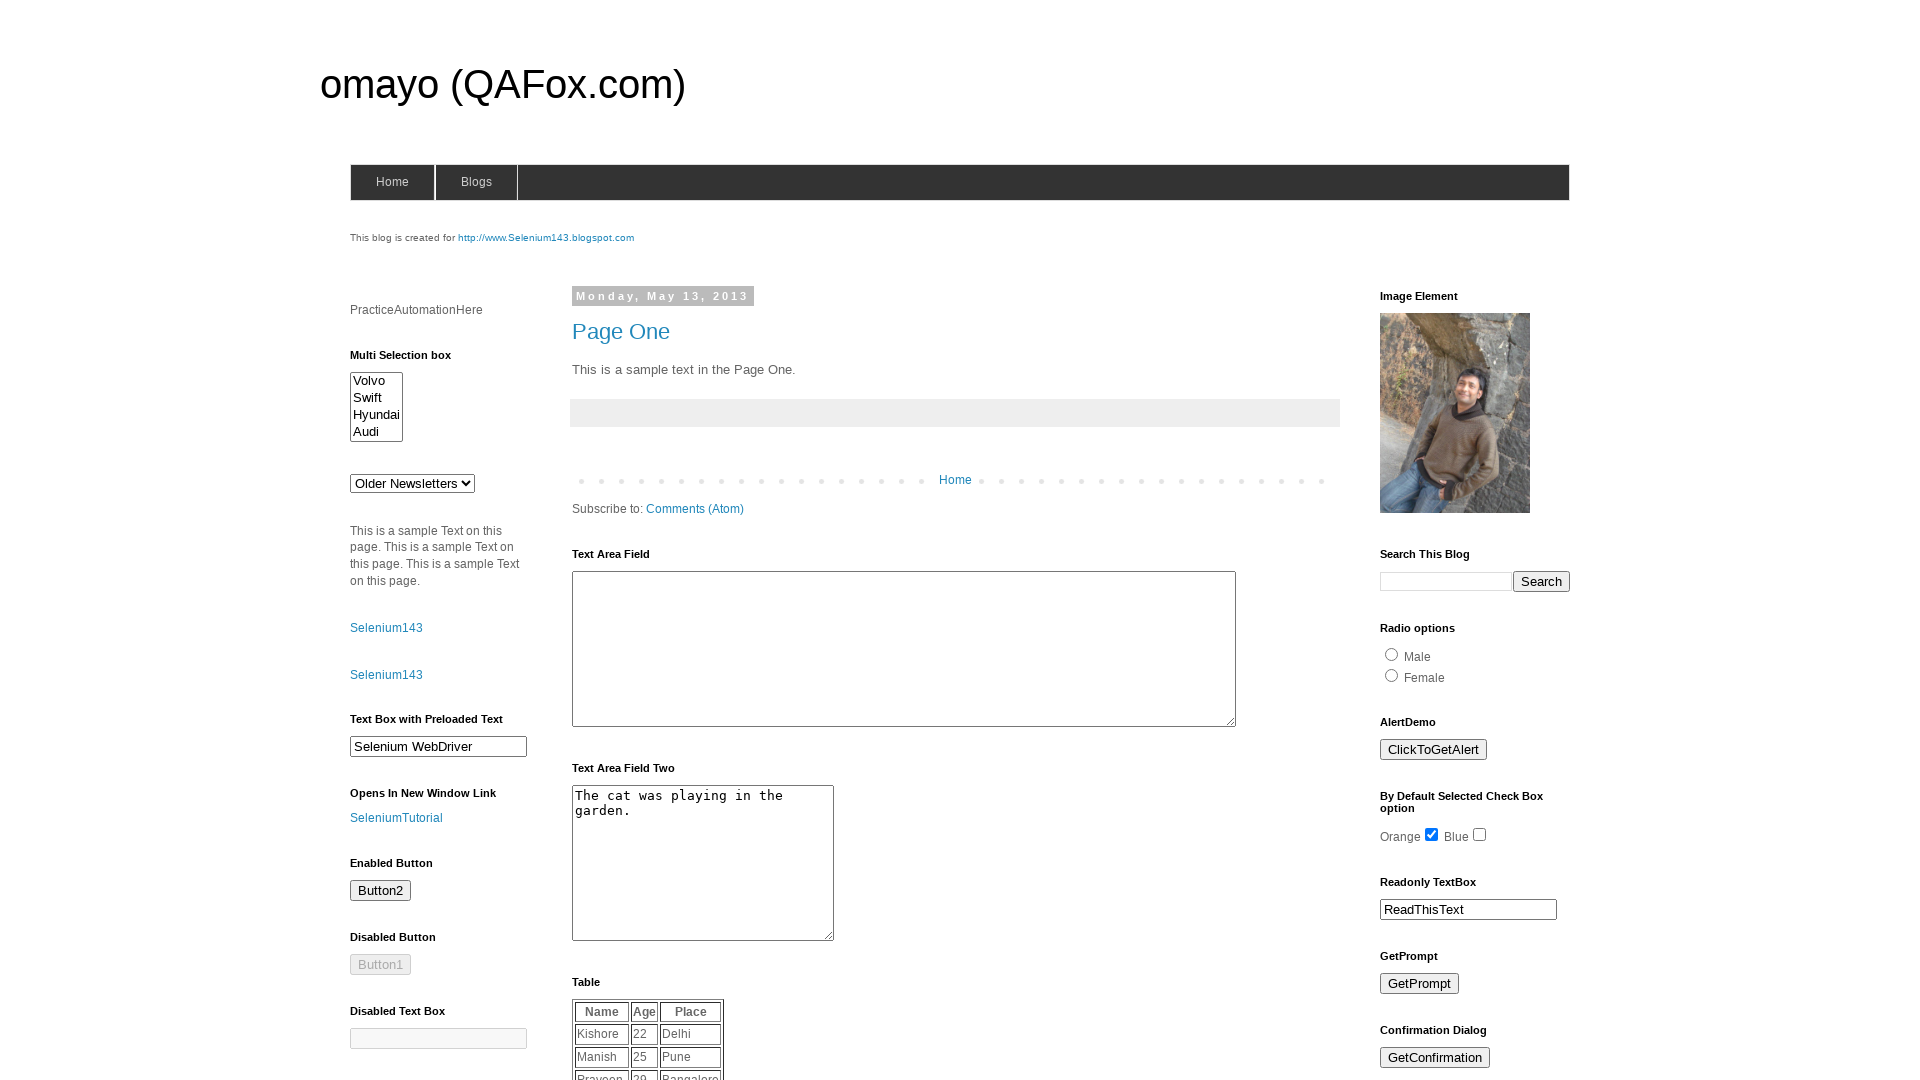

Waited for page to fully load after window resize
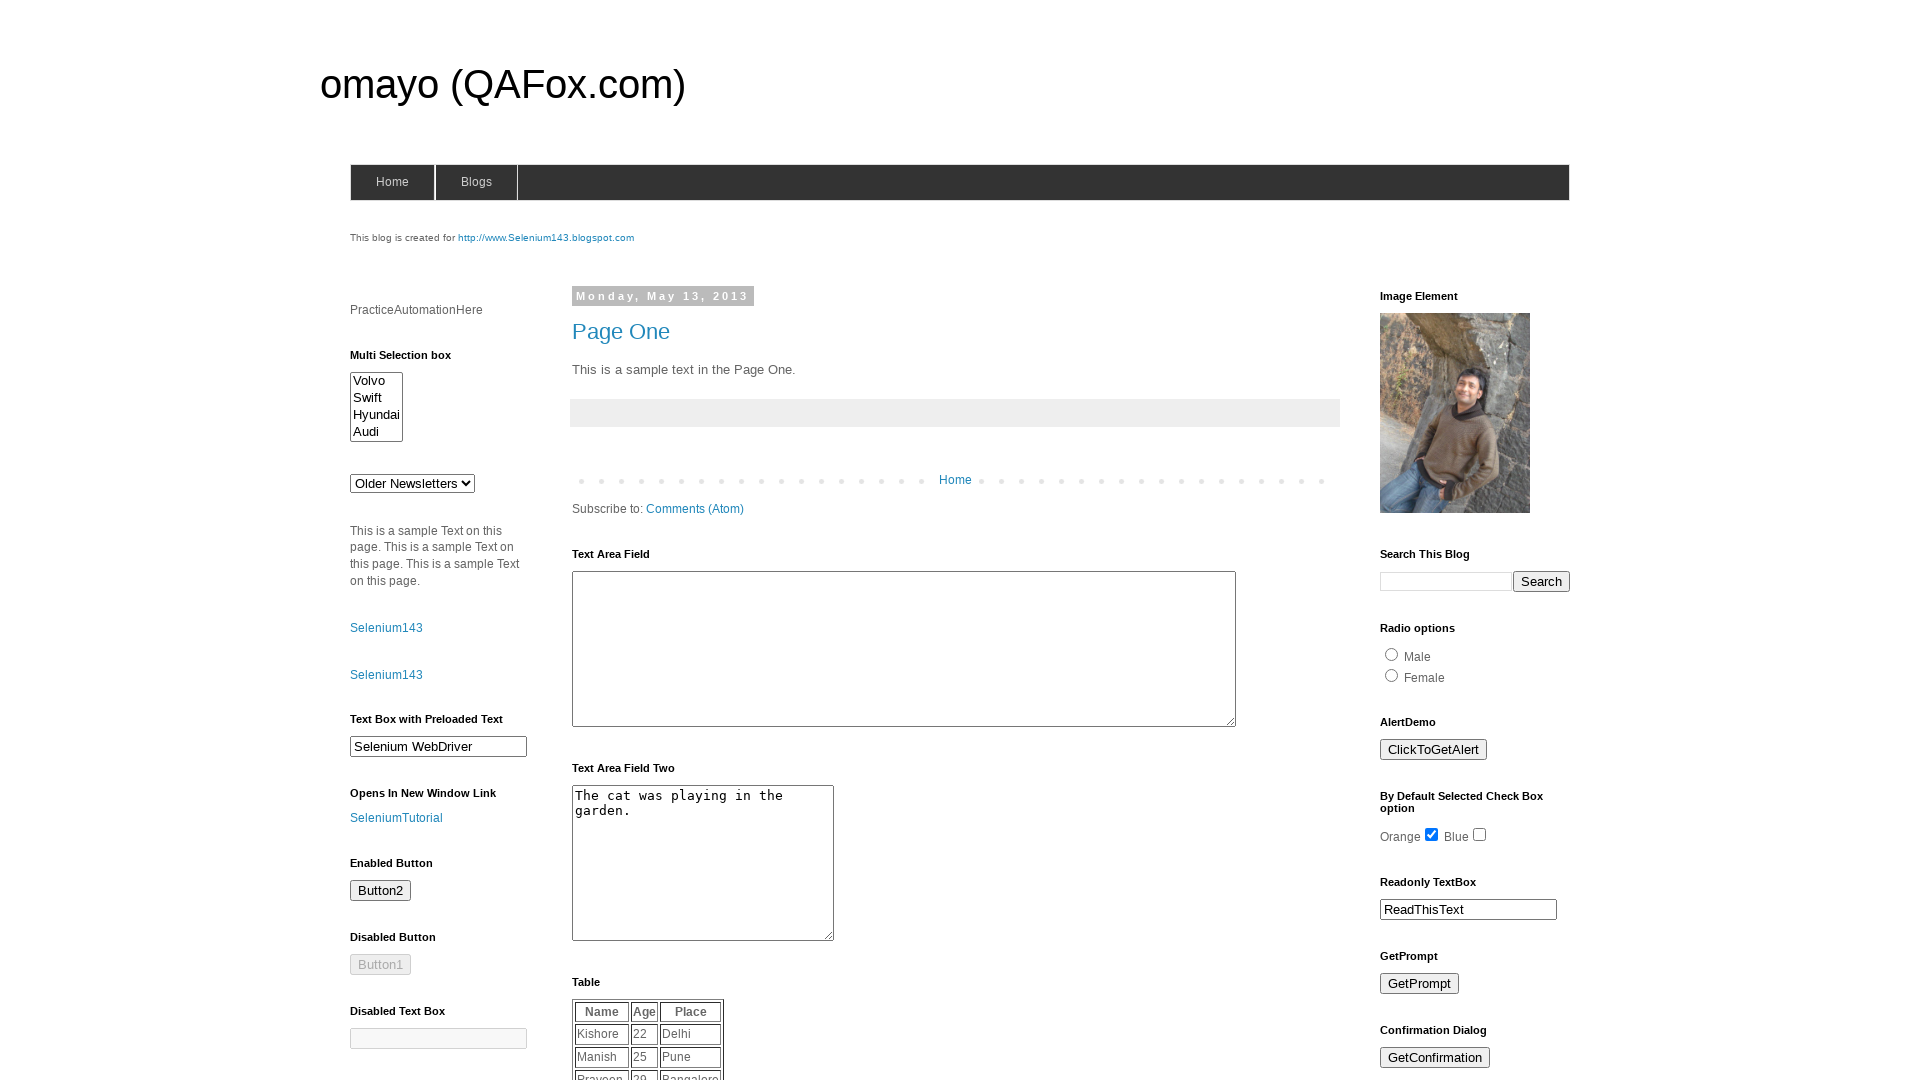

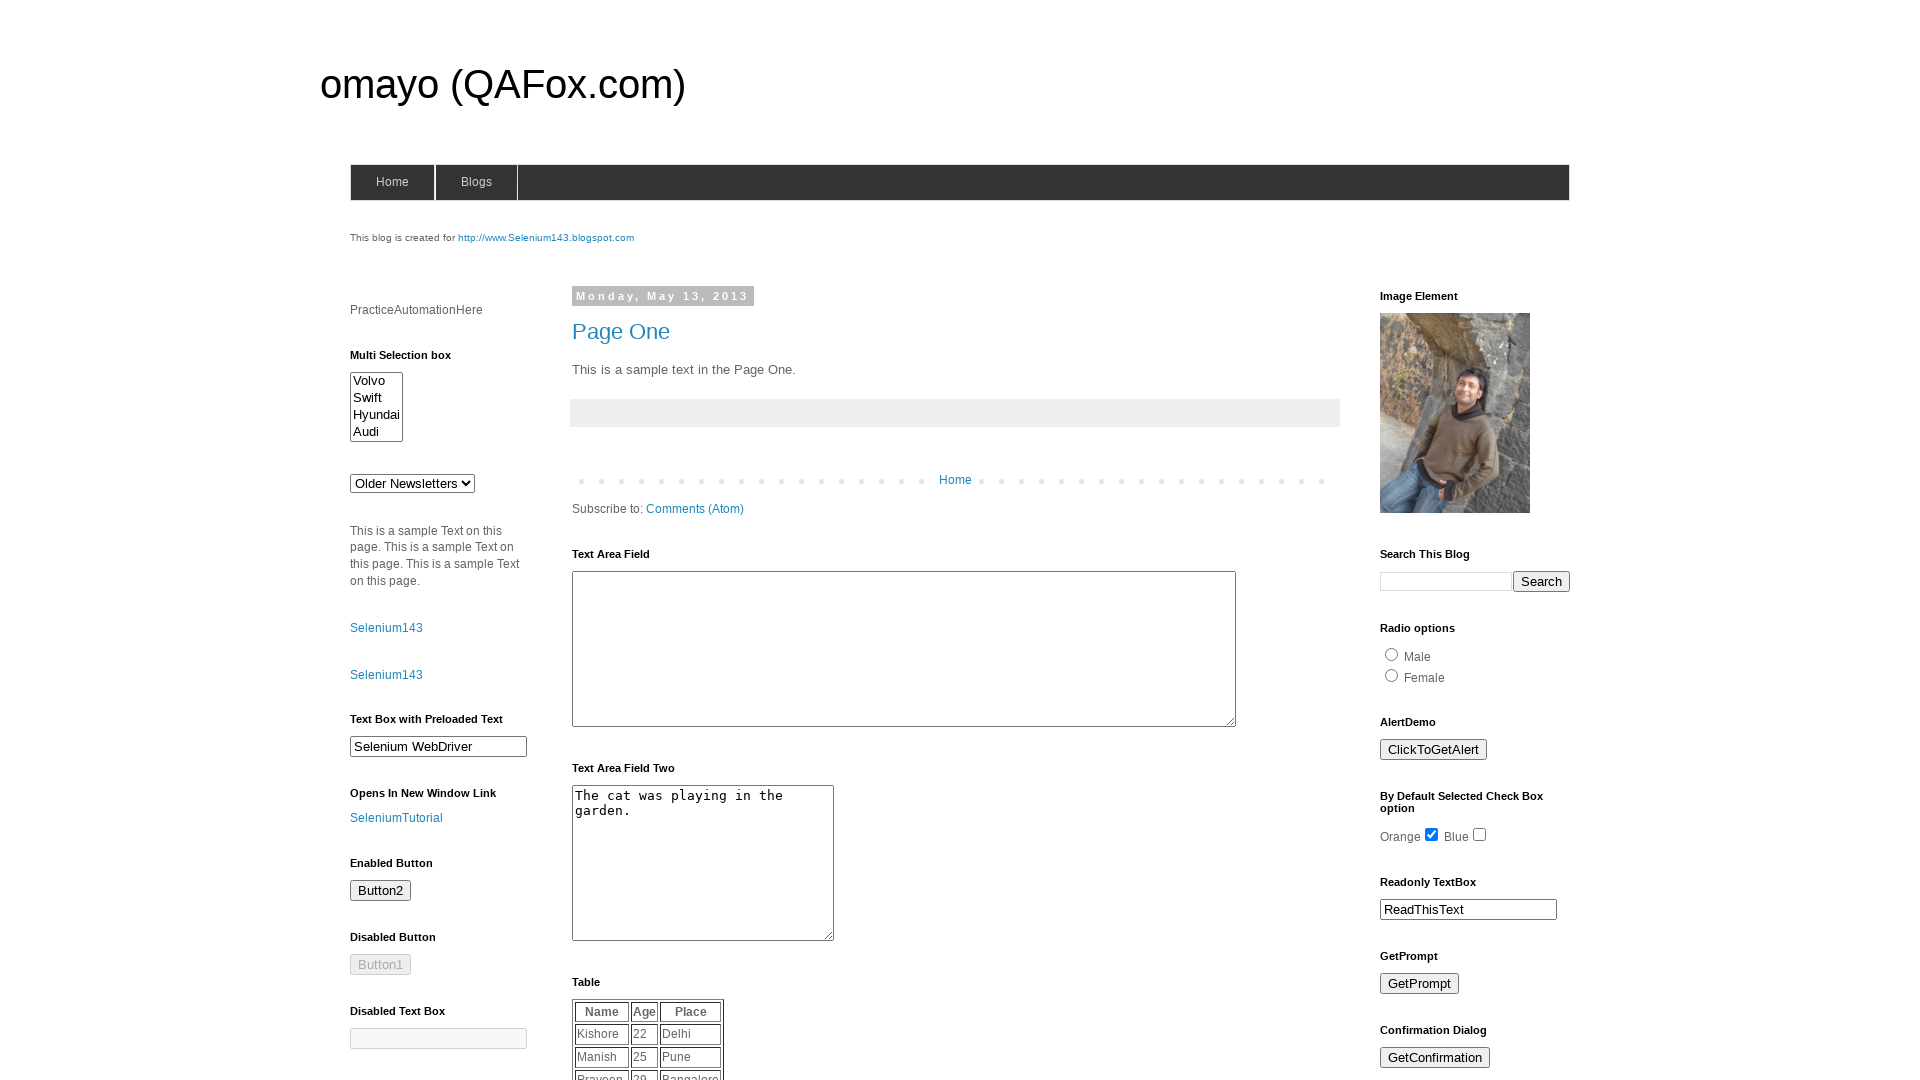